Navigates through the jQuery UI website, clicking on various demo links including Demos, Draggable, Droppable, Resizable, and Sortable to explore the UI component demonstrations.

Starting URL: https://jqueryui.com

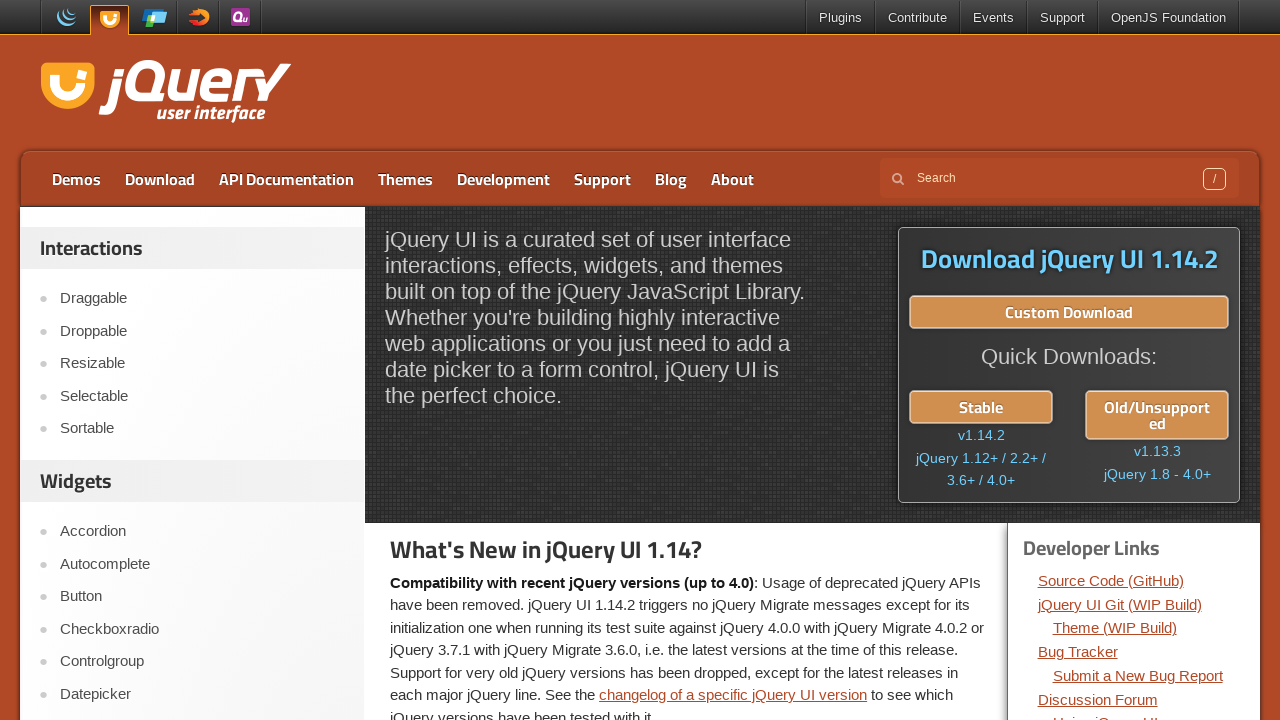

Clicked on Demos link at (76, 179) on text=Demos
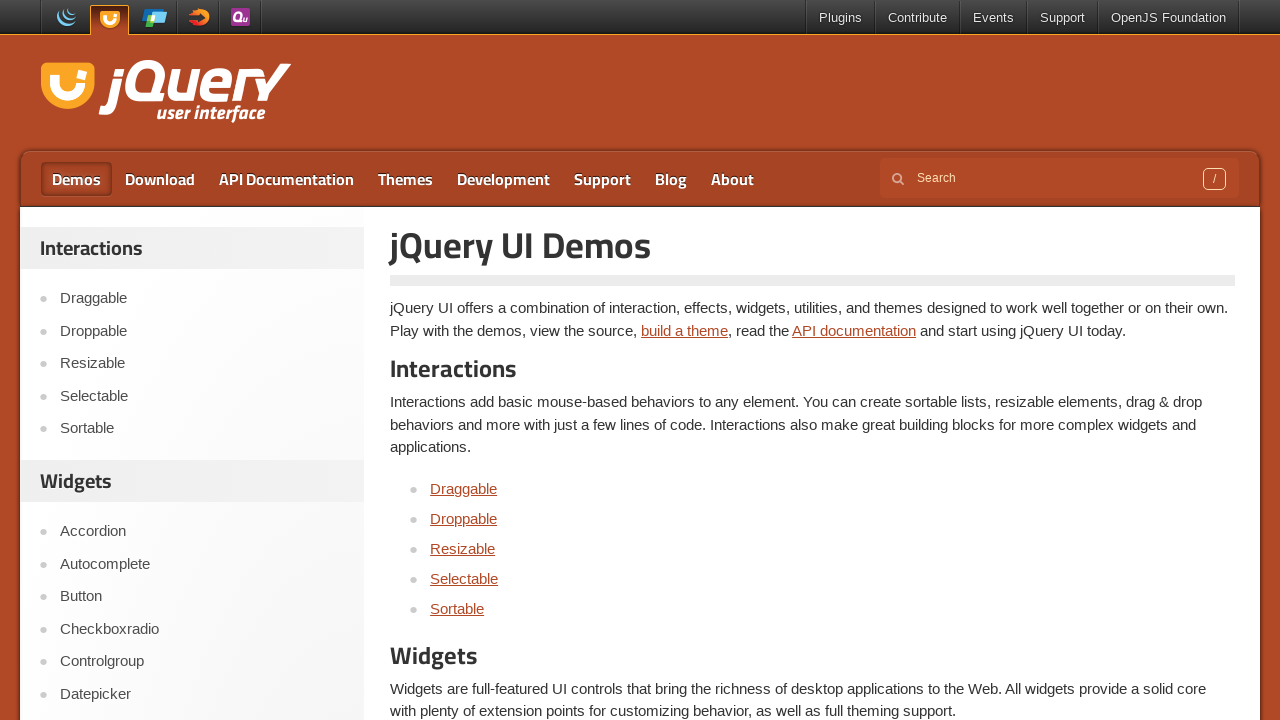

Clicked on Draggable link at (464, 488) on a:has-text('Draggable')
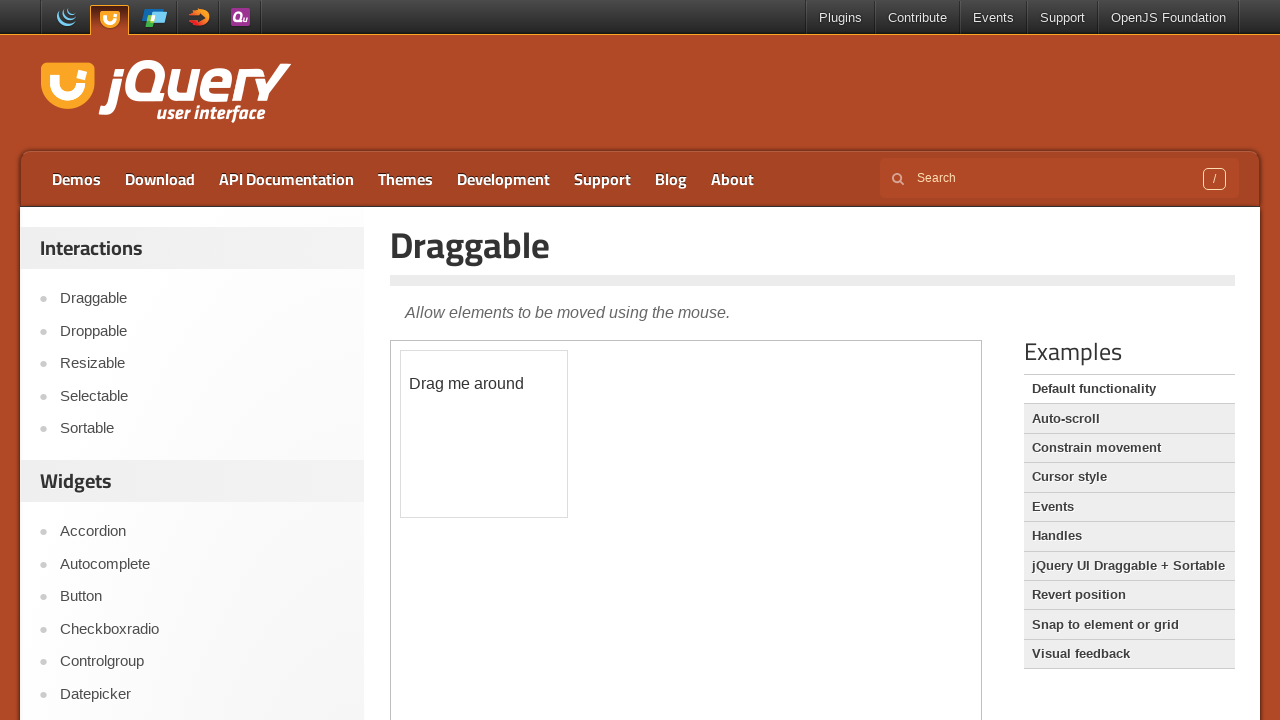

Clicked on Droppable link at (202, 331) on text=Droppable
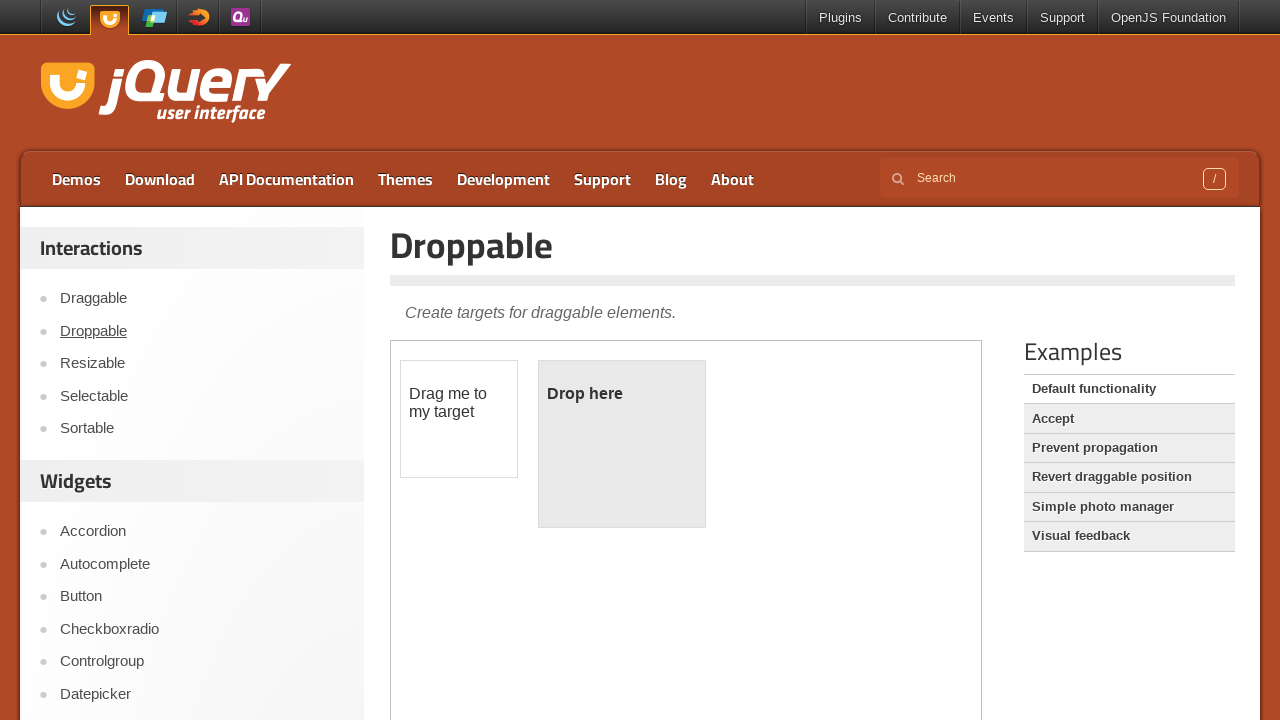

Waited 1000ms for page to load
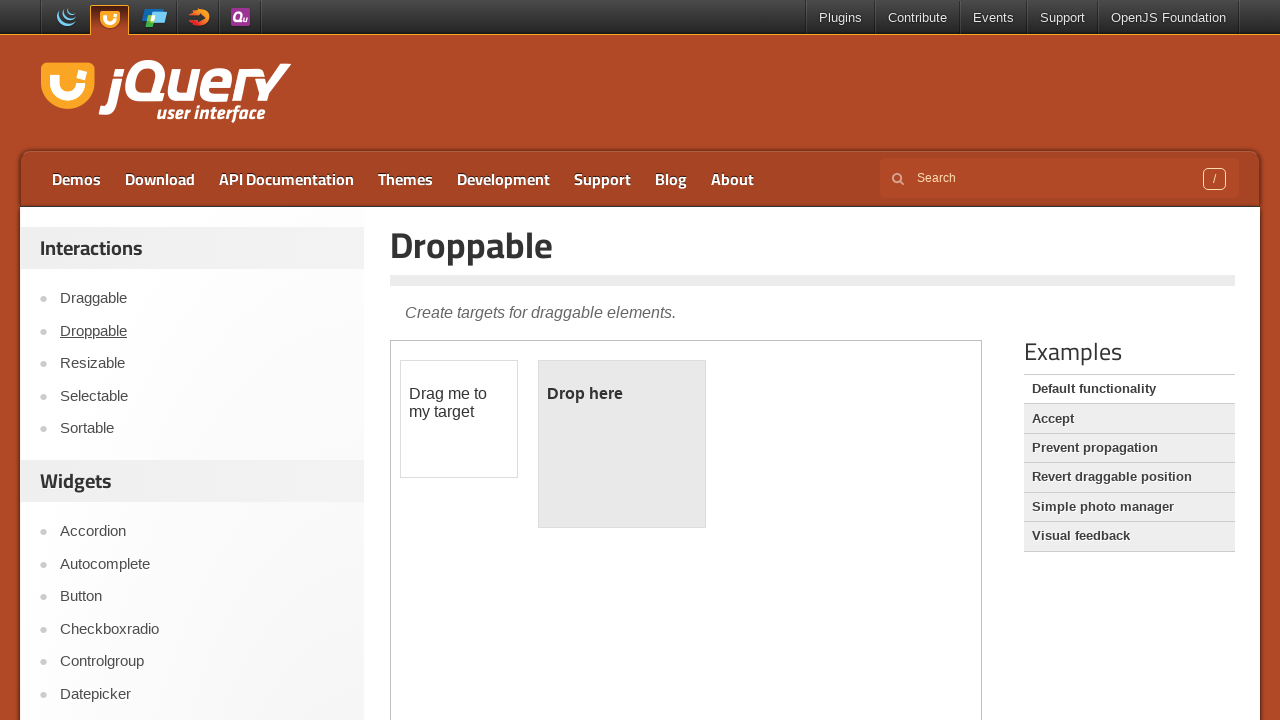

Clicked on Resizable link at (202, 364) on a[href='https://jqueryui.com/resizable/']
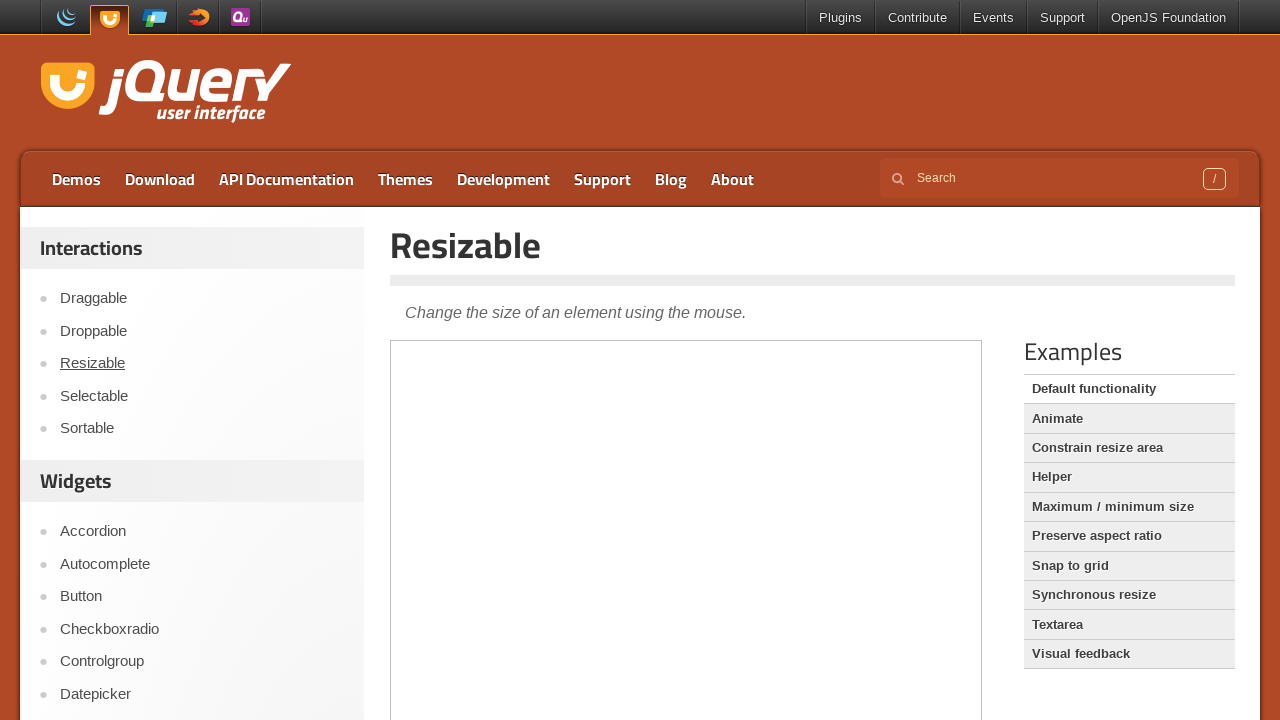

Clicked on Sortable link at (202, 429) on a:has-text('Sortable')
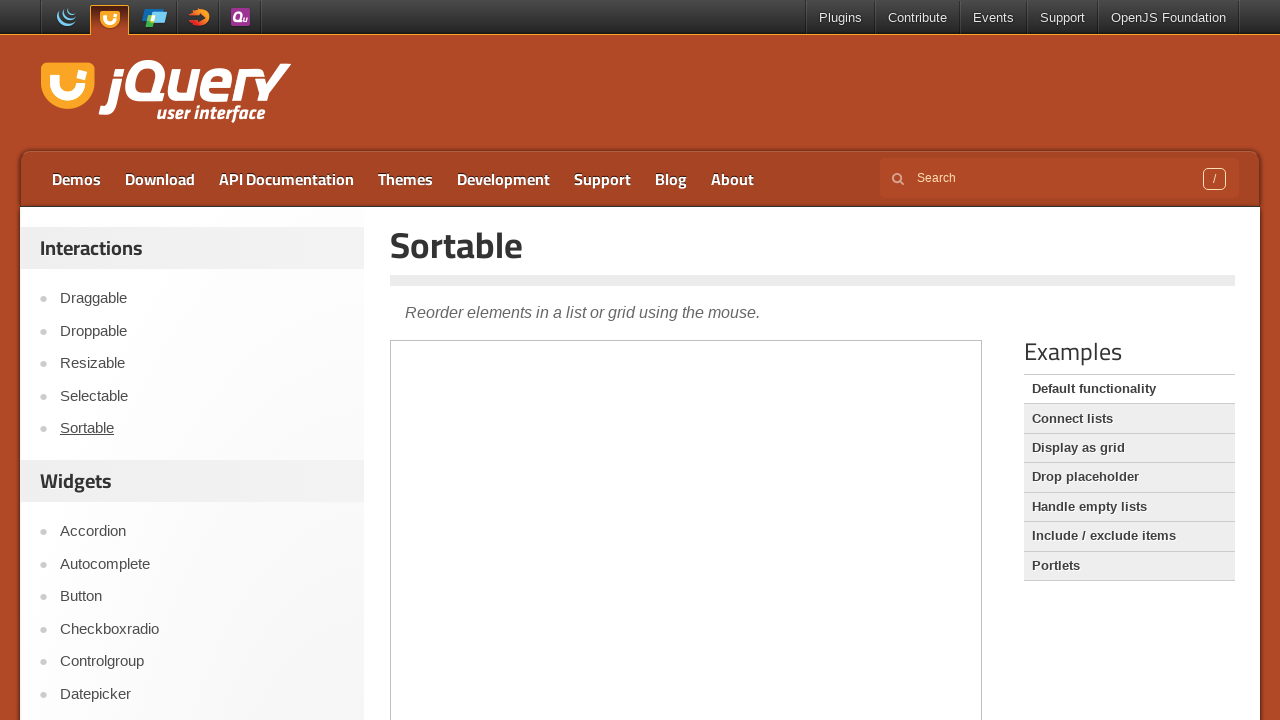

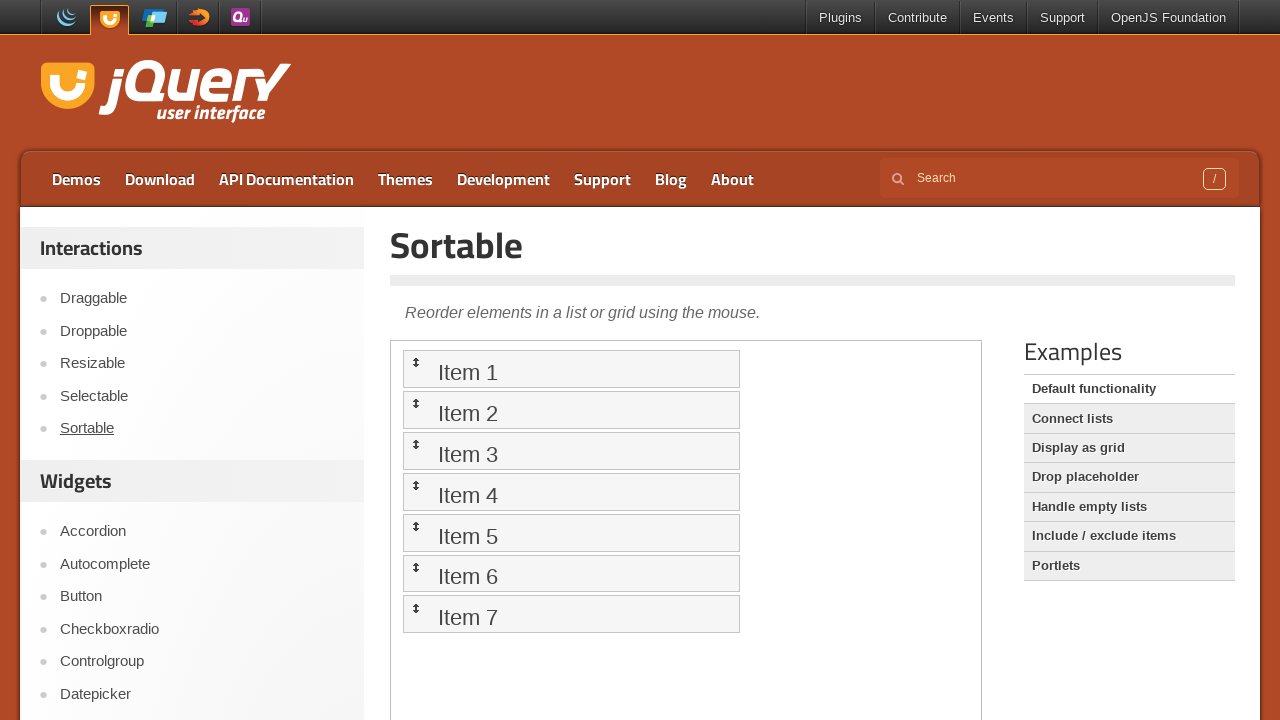